Tests explicit wait for landscape image to be present on the page

Starting URL: https://bonigarcia.dev/selenium-webdriver-java/loading-images.html

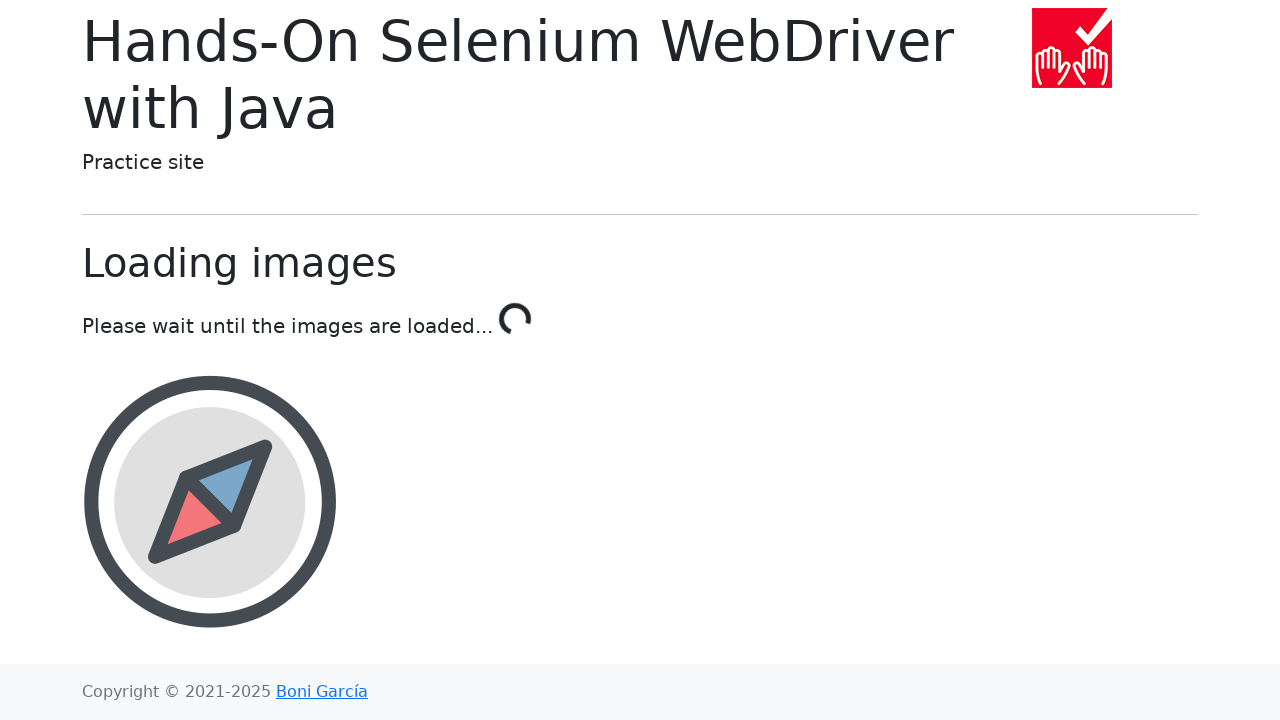

Waited for landscape image element to be present (timeout: 10s)
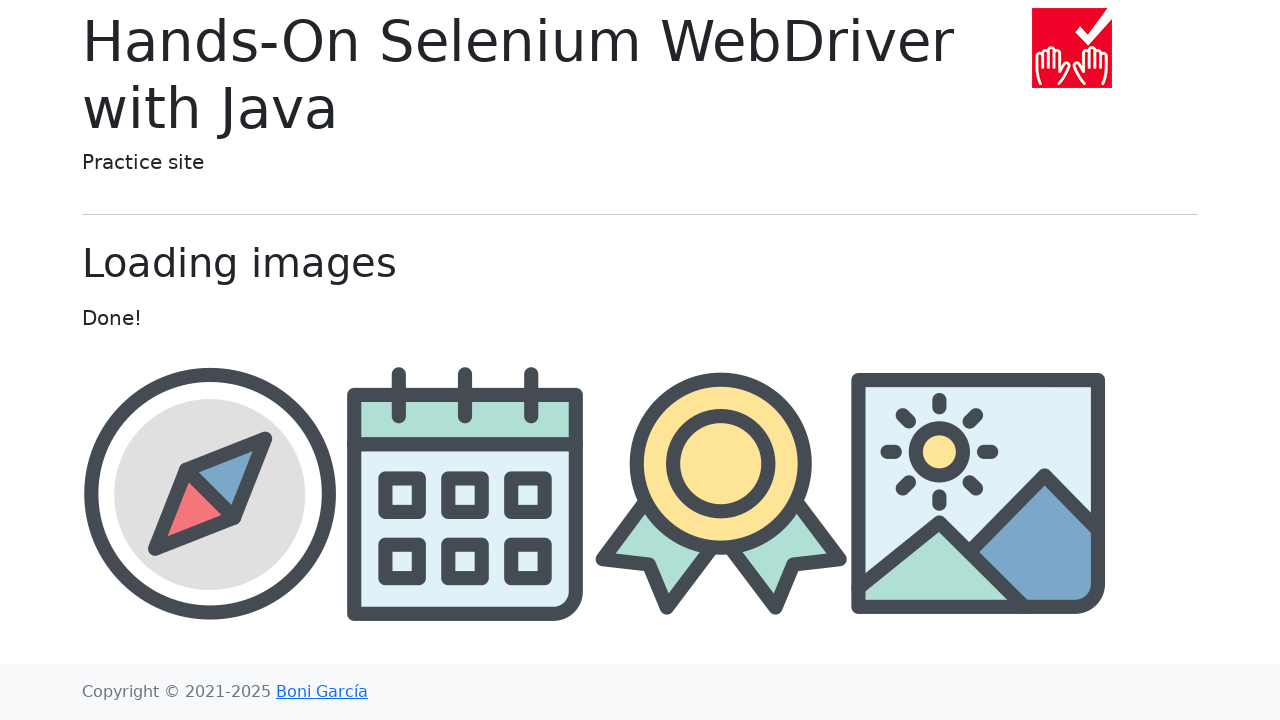

Verified landscape image source contains 'img/landscape.png'
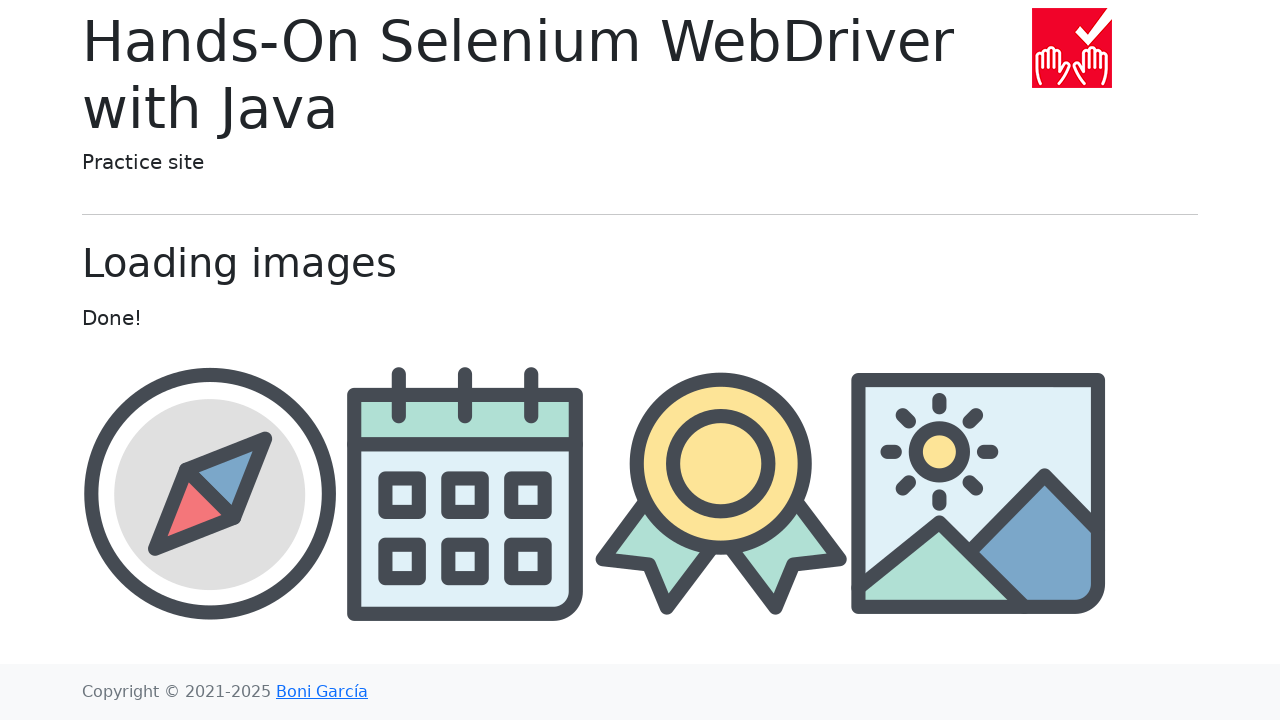

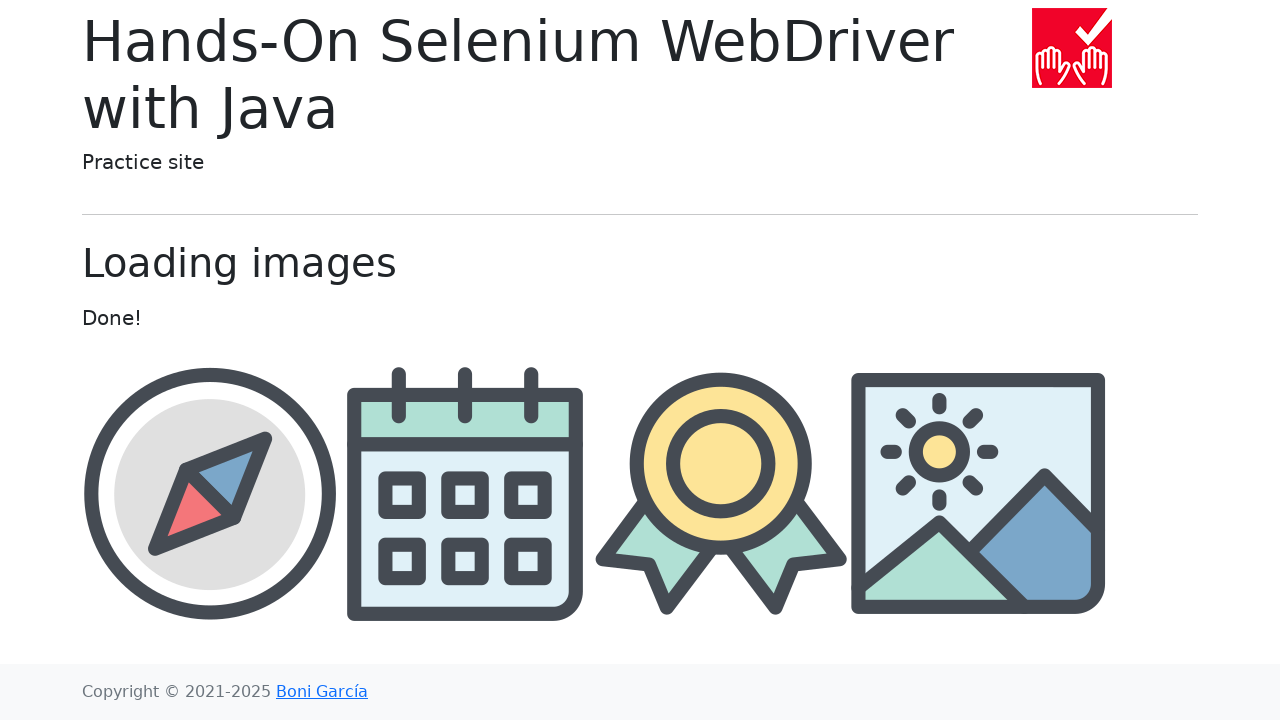